Tests iframe interaction on W3Schools by switching to the result iframe and clicking a button within it

Starting URL: https://www.w3schools.com/js/tryit.asp?filename=tryjs_myfirst

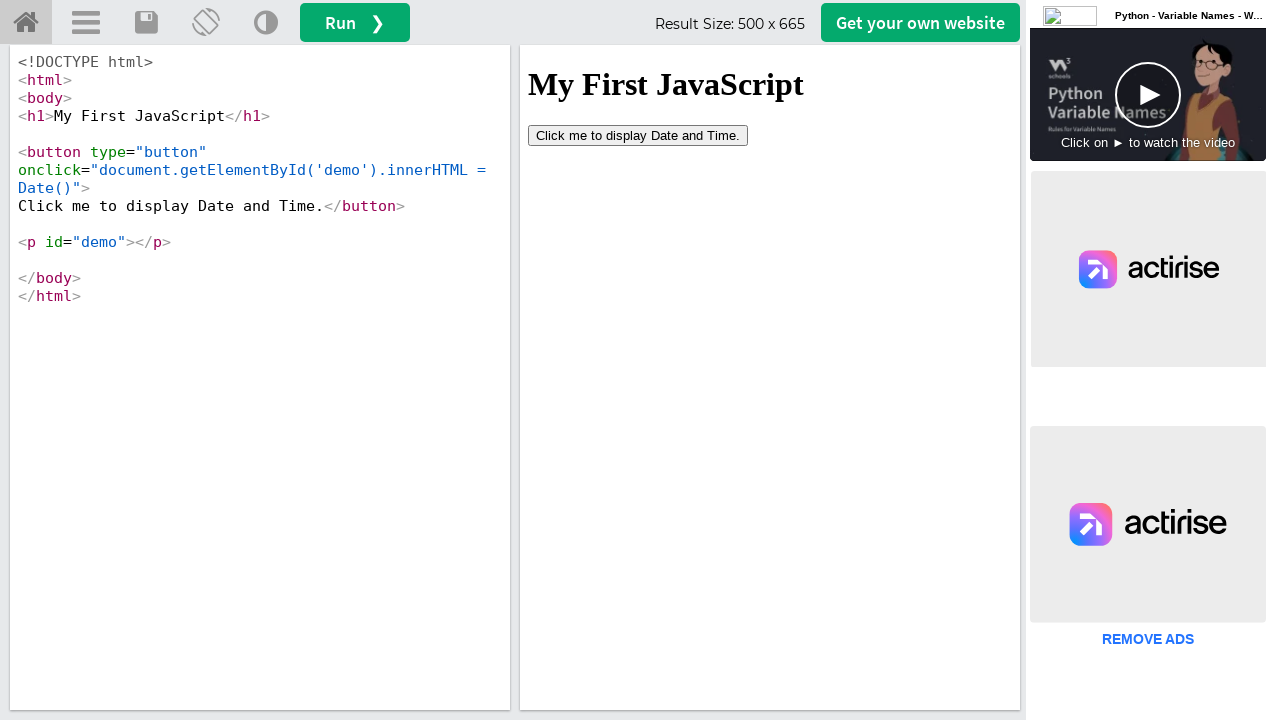

Located the result iframe
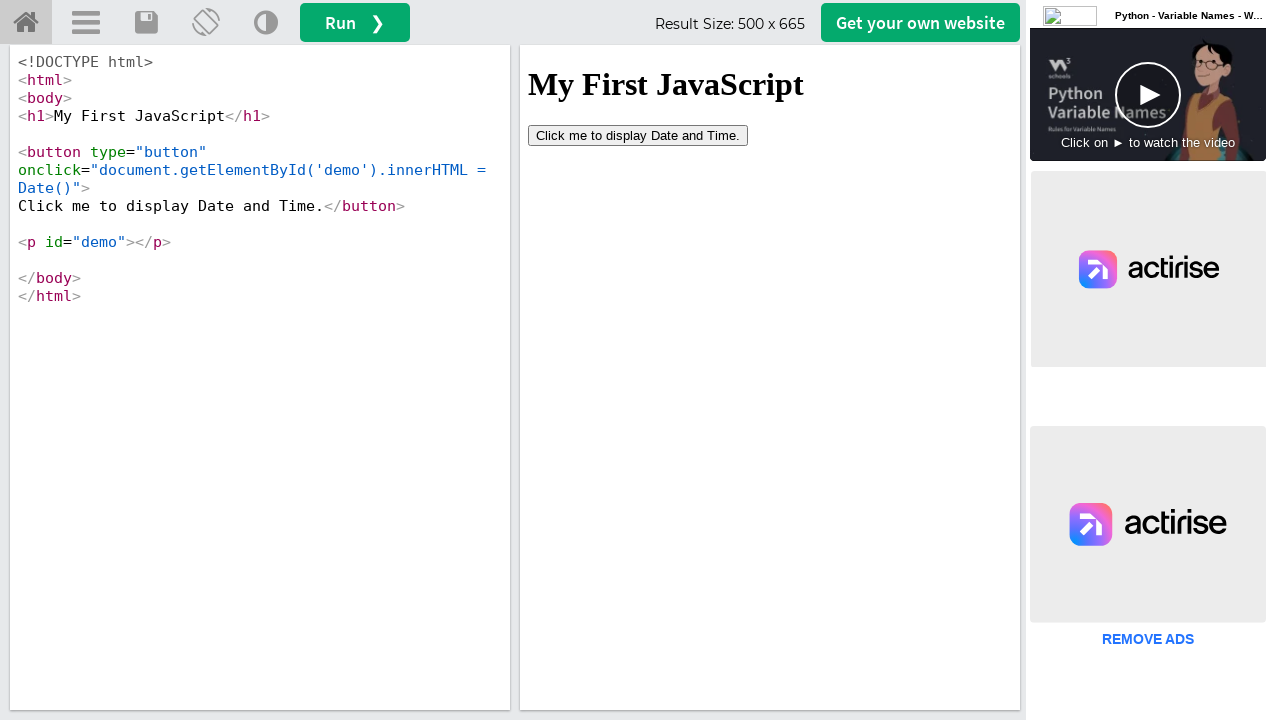

Clicked button within the result iframe at (638, 135) on #iframeResult >> internal:control=enter-frame >> button[type='button']
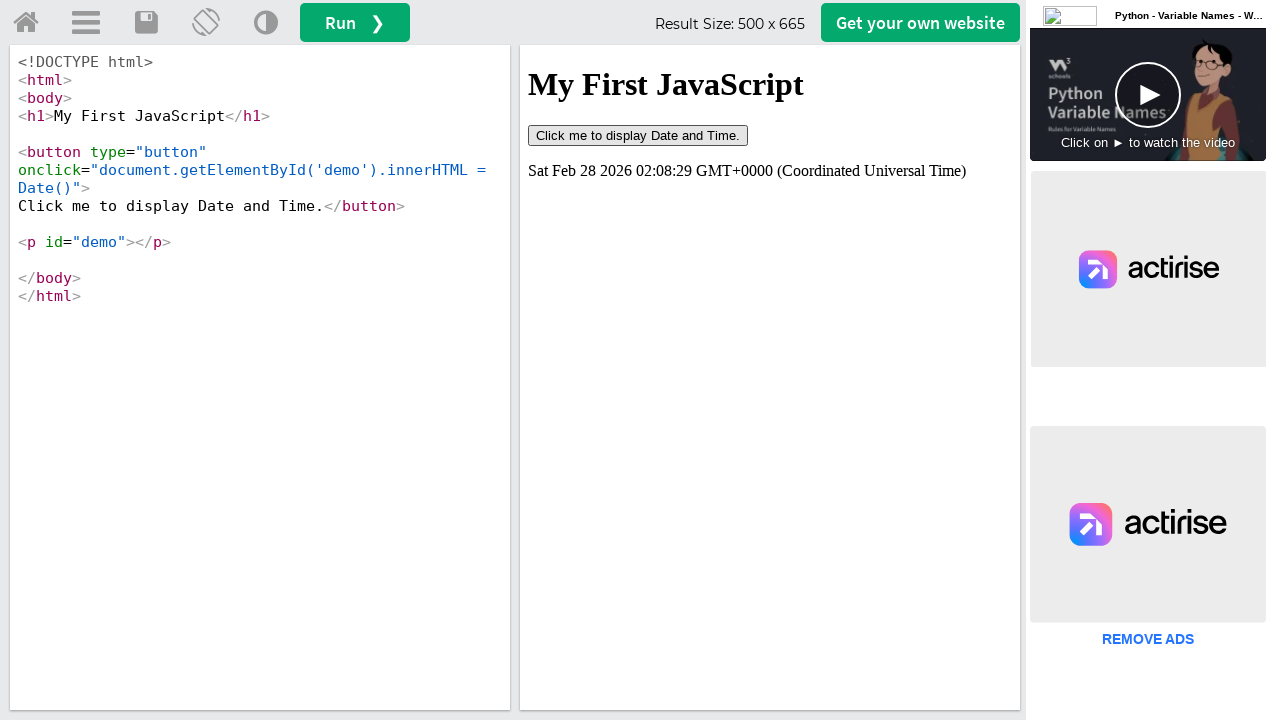

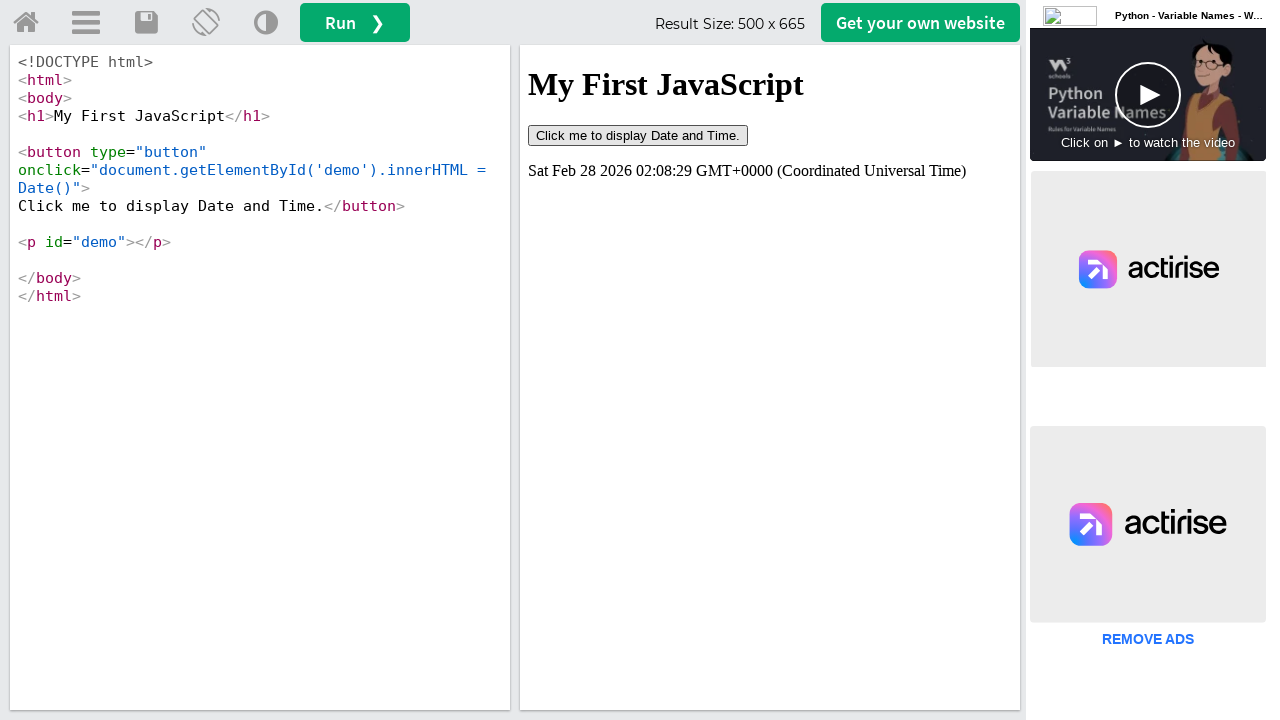